Tests table sorting functionality by clicking the Due column header and verifying the column values are sorted in ascending order

Starting URL: http://the-internet.herokuapp.com/tables

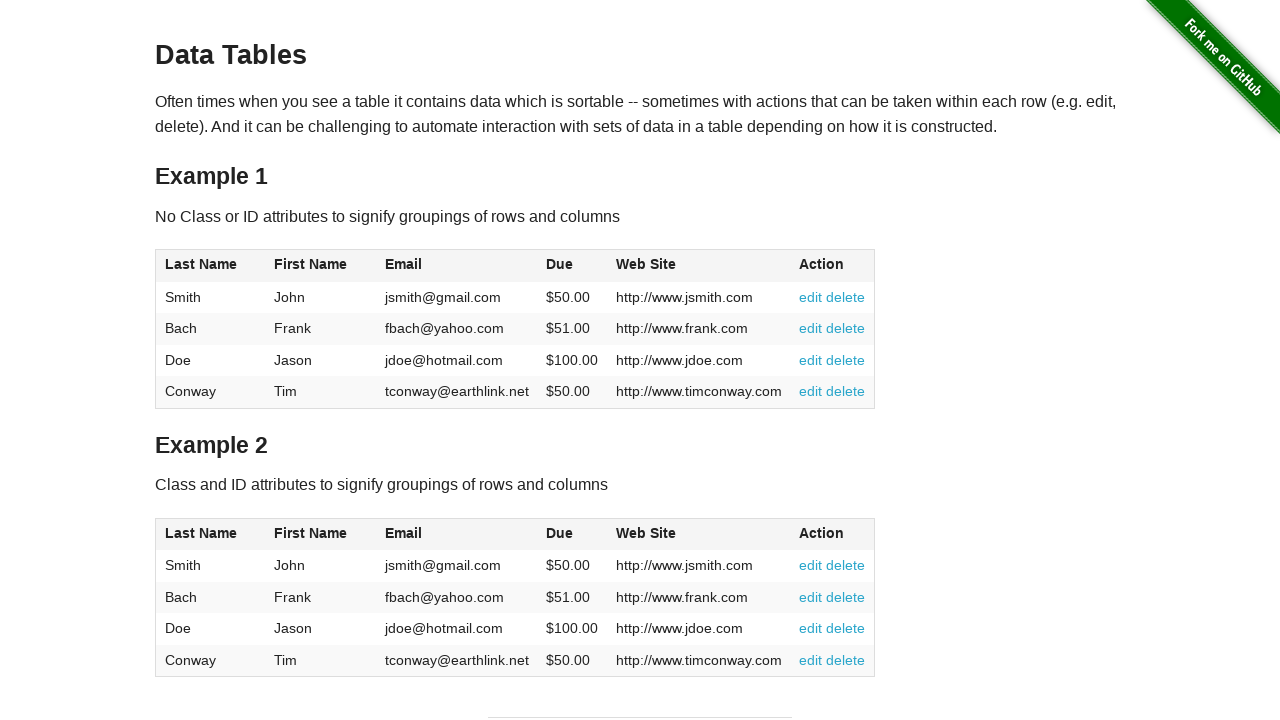

Clicked Due column header to sort table at (572, 266) on #table1 thead tr th:nth-of-type(4)
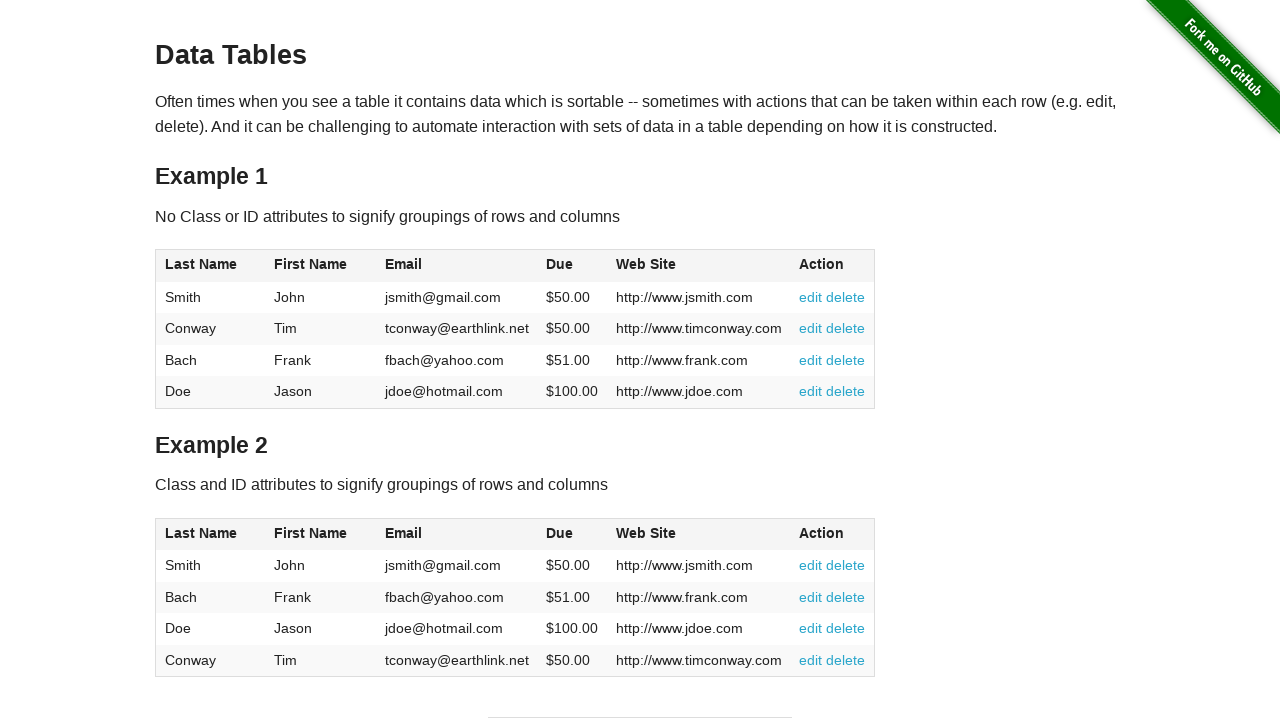

Due column values loaded after sorting
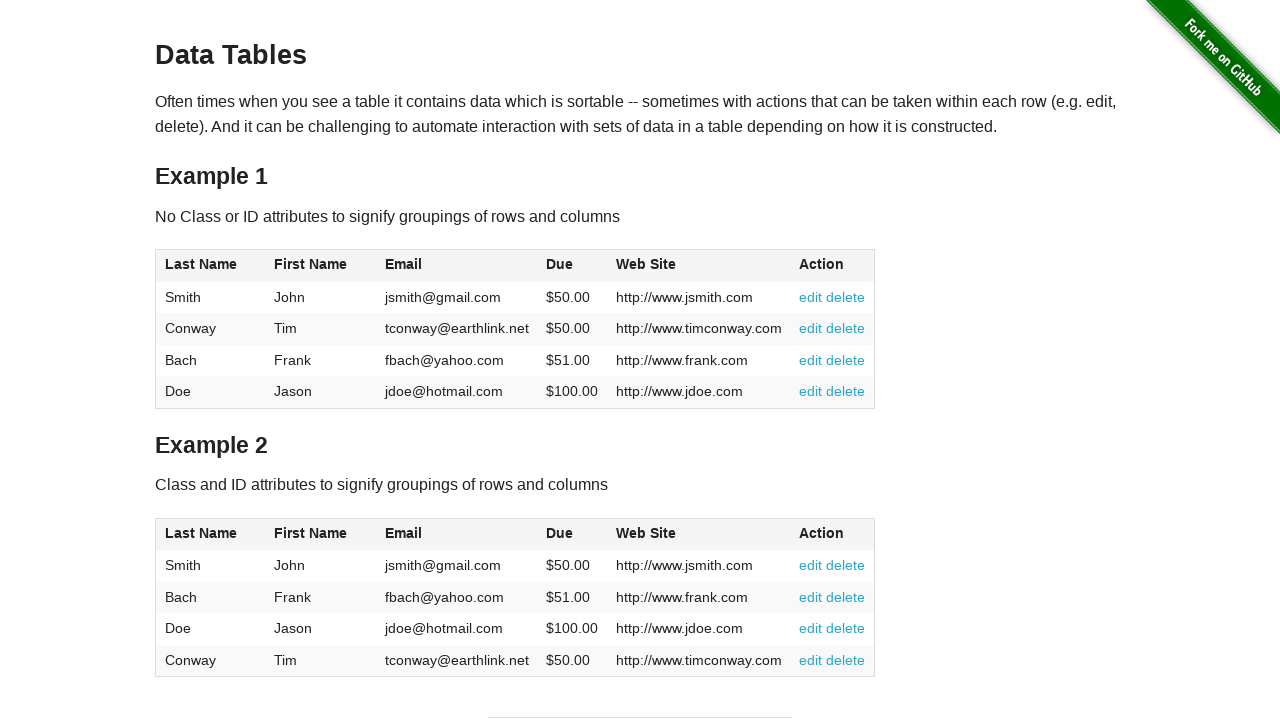

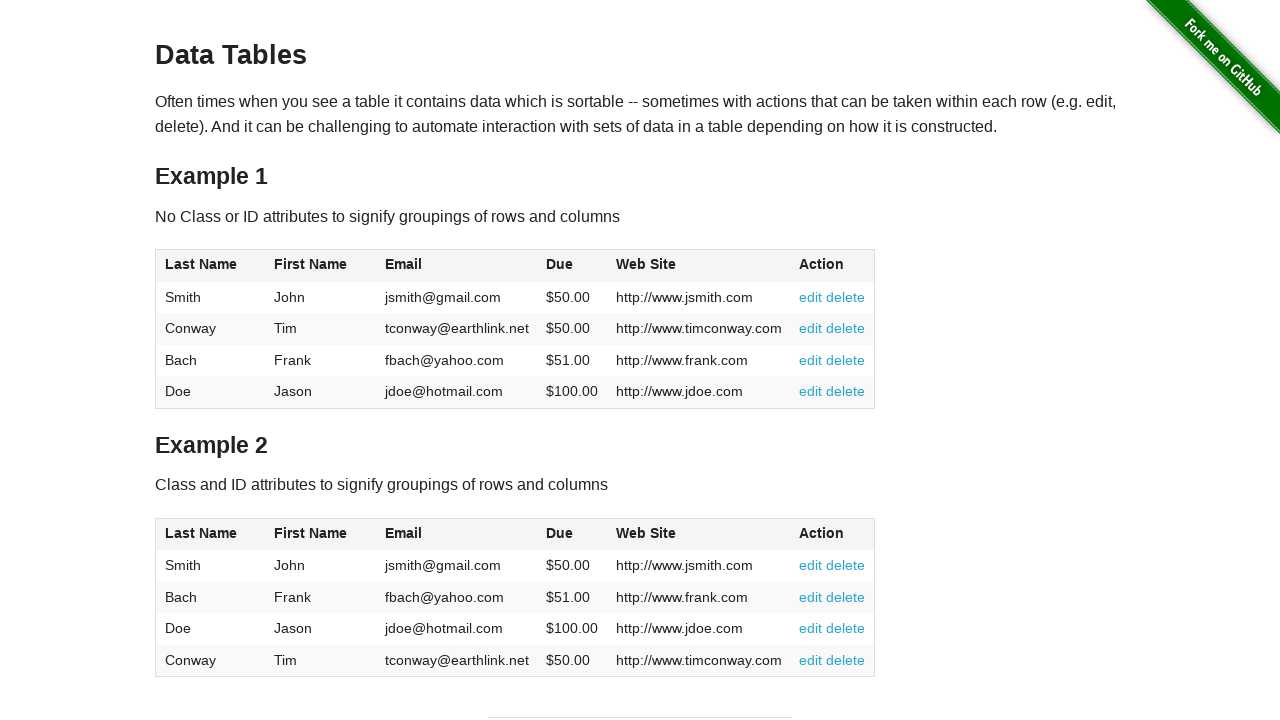